Clicks on the Cookie Policy link and waits for the popup

Starting URL: https://www.swiggy.com/

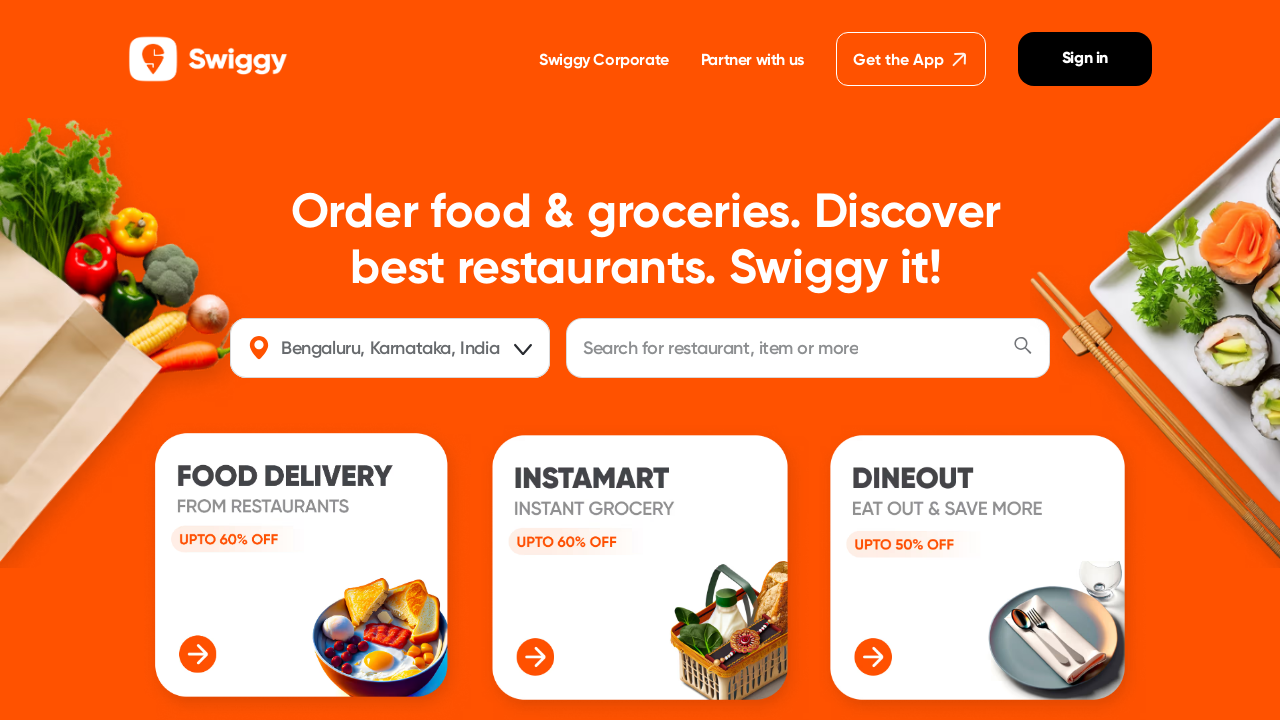

Clicked on Cookie Policy link at (641, 490) on internal:role=link[name="Cookie Policy"i]
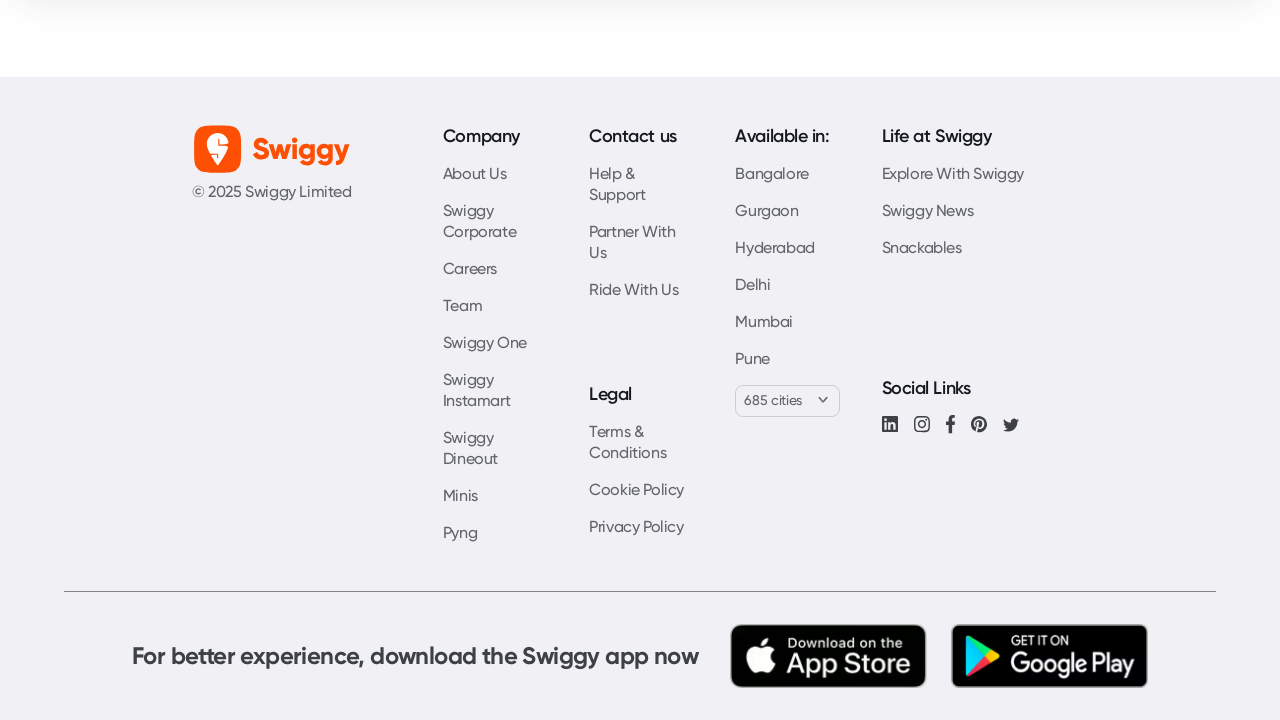

Cookie Policy popup window opened and captured
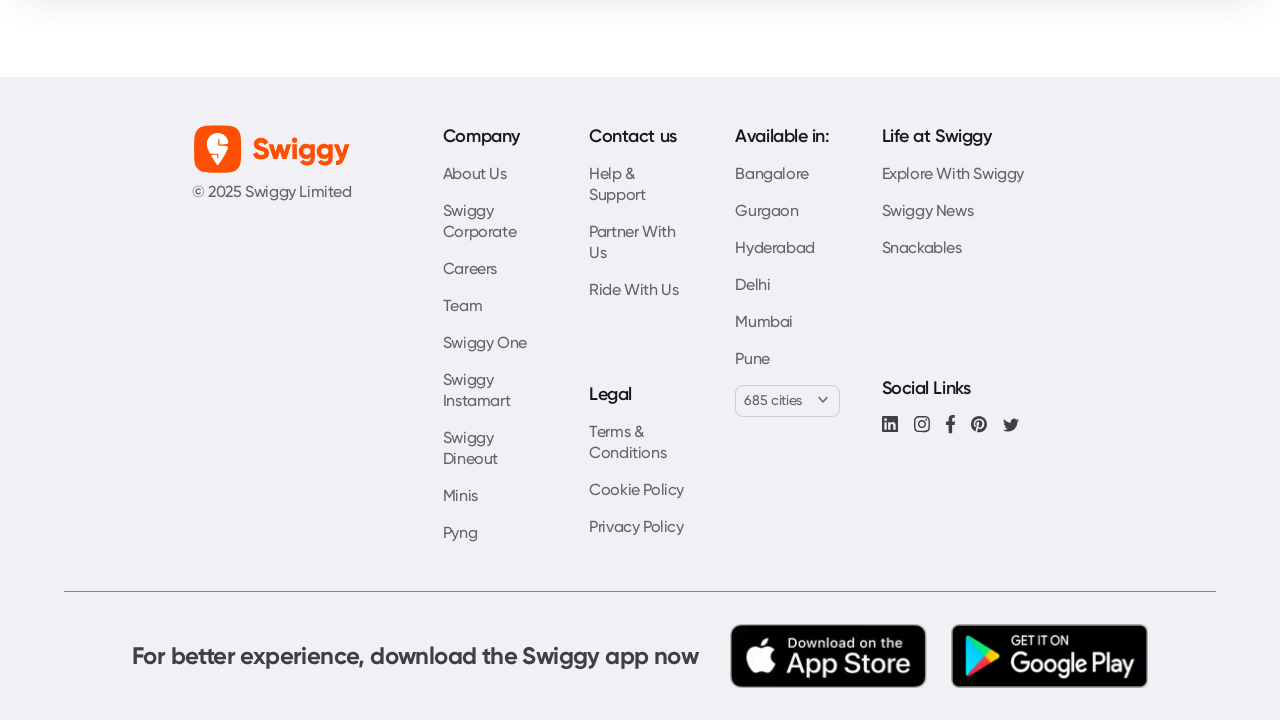

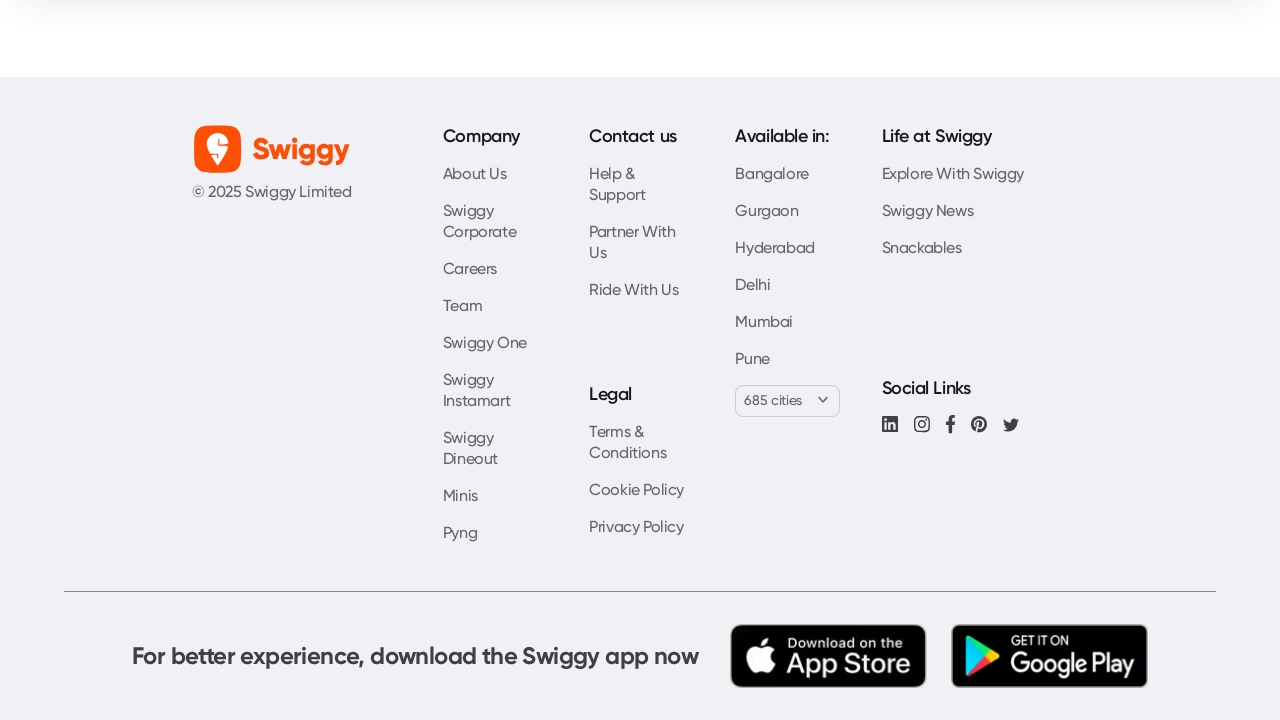